Tests word counter with a longer text passage of 152 words

Starting URL: https://wordcounter.net/

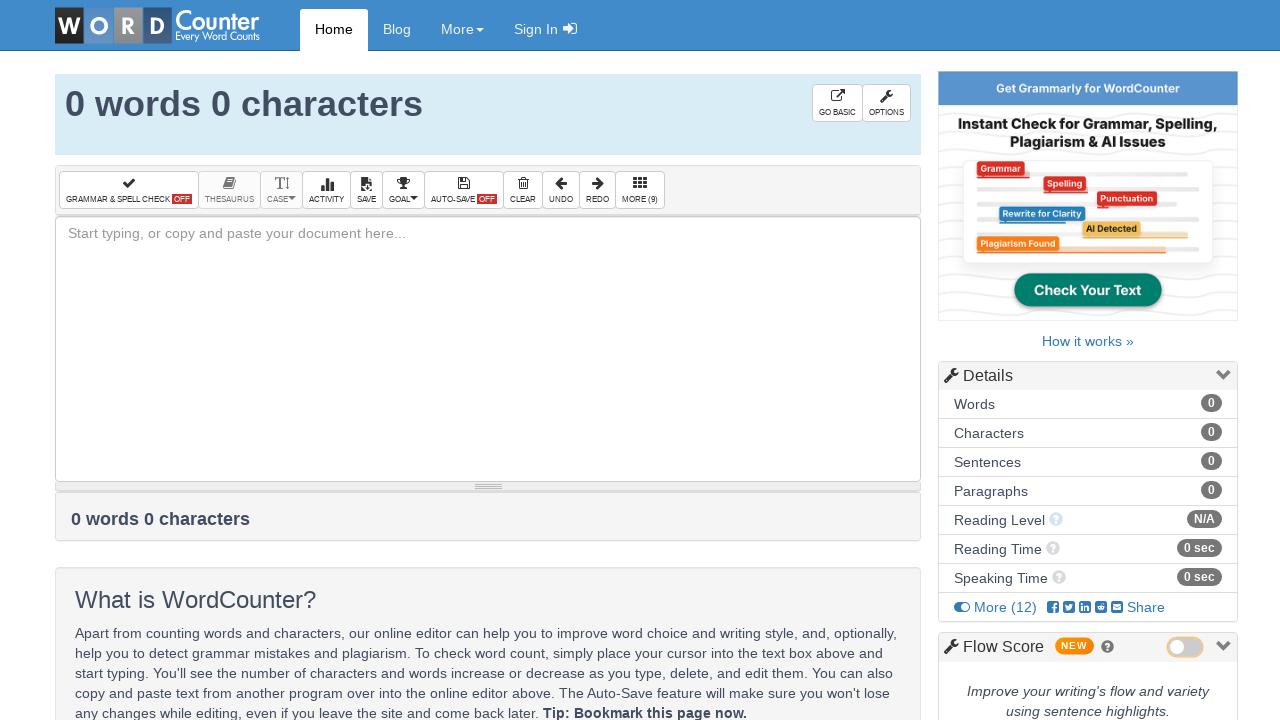

Filled text field with 152-word passage about black holes on #box
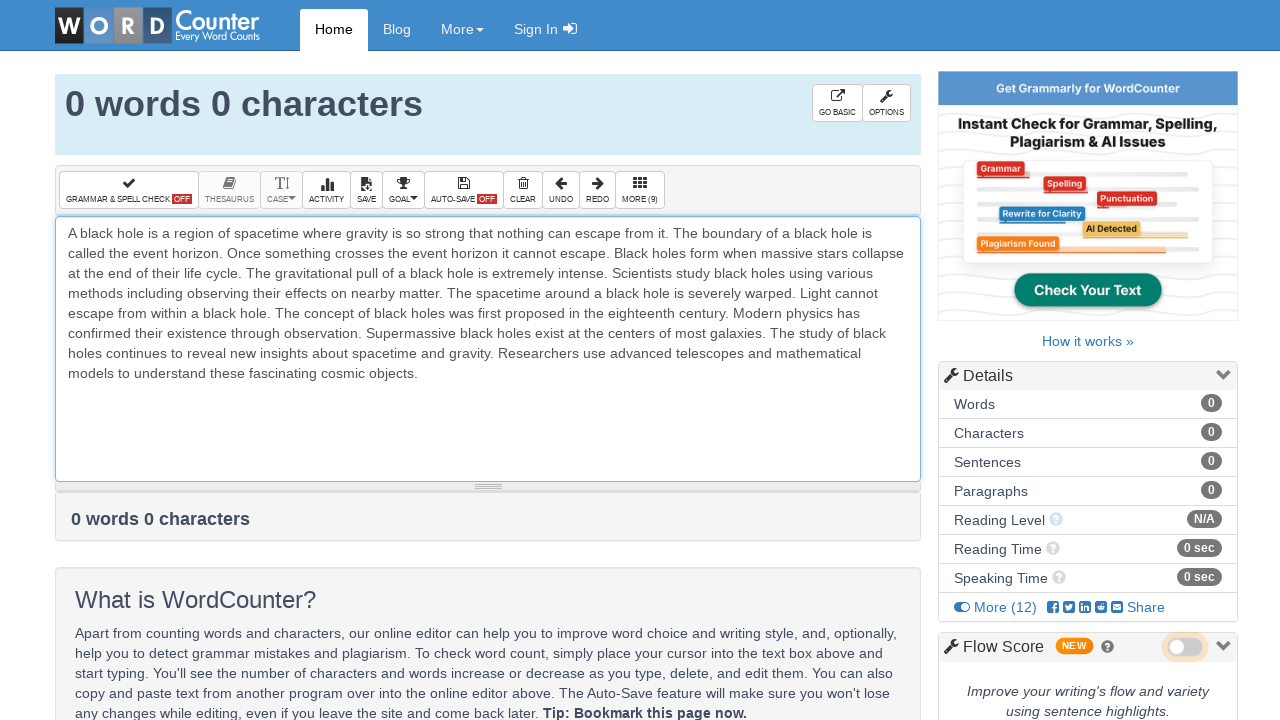

Word counter element loaded and updated
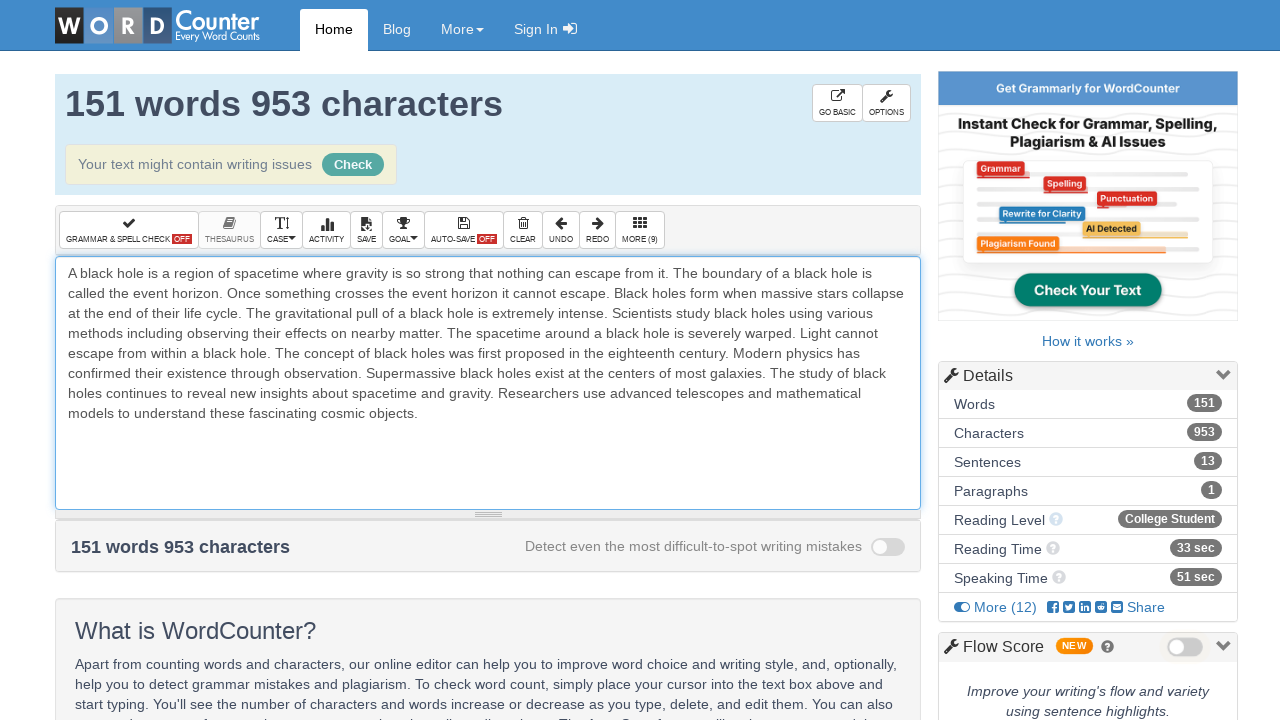

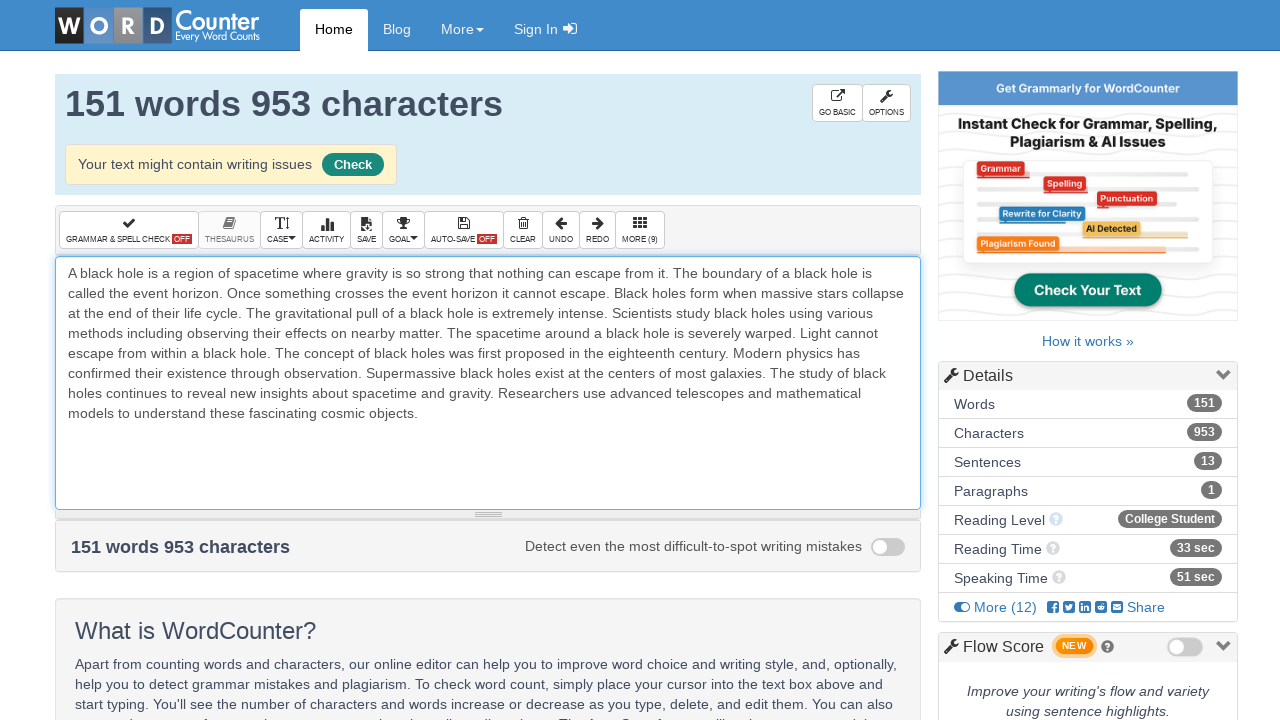